Tests checkbox toggle functionality by clicking a checkbox, verifying it becomes selected, clicking again to uncheck, and verifying it becomes deselected.

Starting URL: https://rahulshettyacademy.com/AutomationPractice/

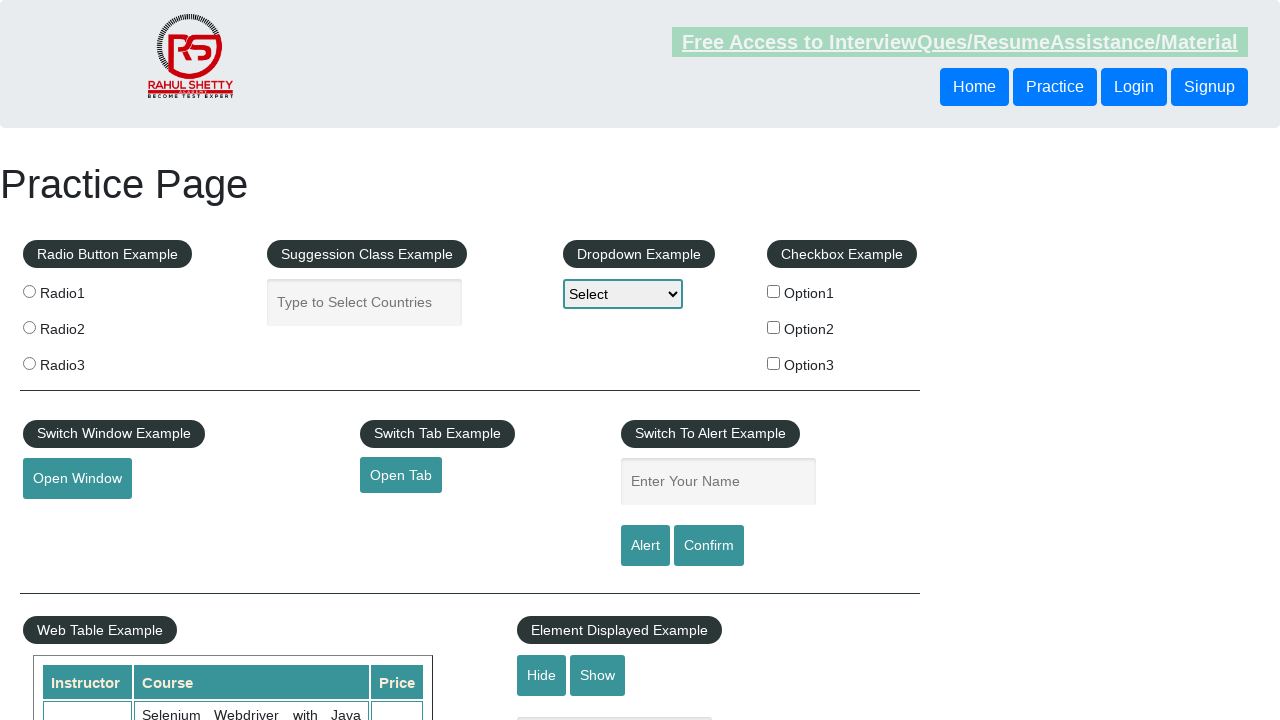

Navigated to AutomationPractice page
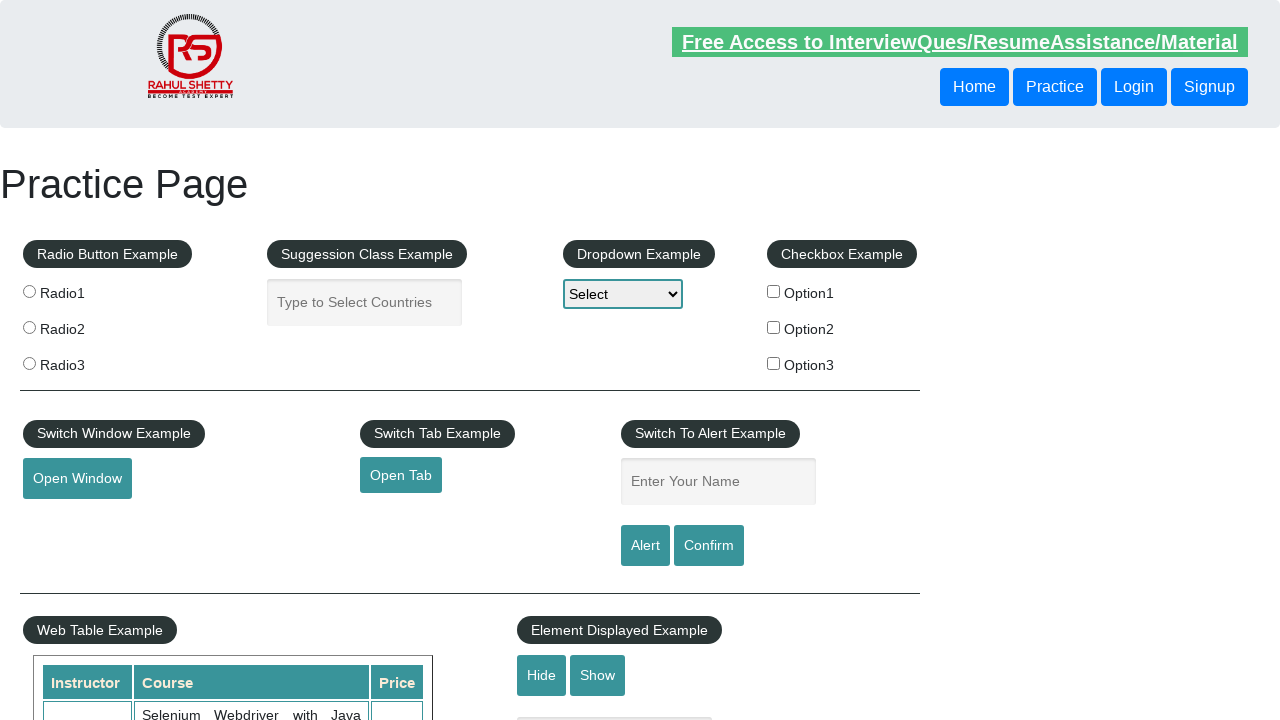

Clicked checkbox option 1 to select it at (774, 291) on #checkBoxOption1
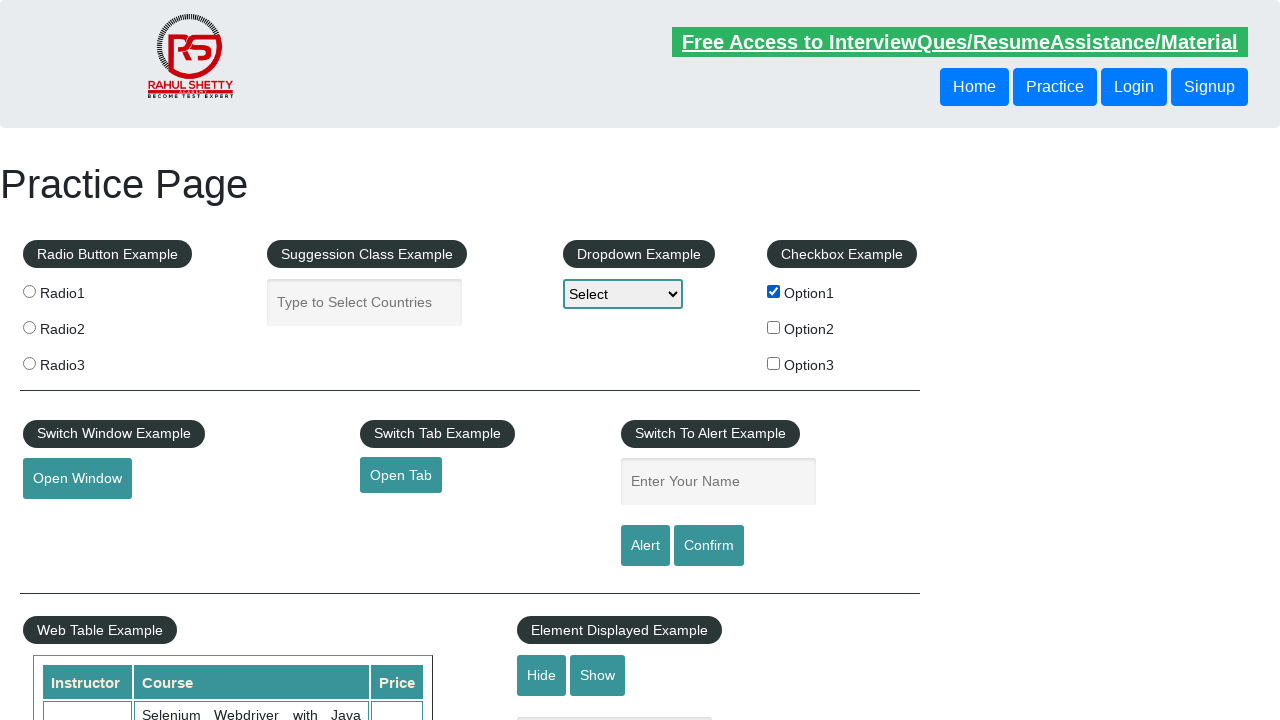

Verified checkbox option 1 is selected
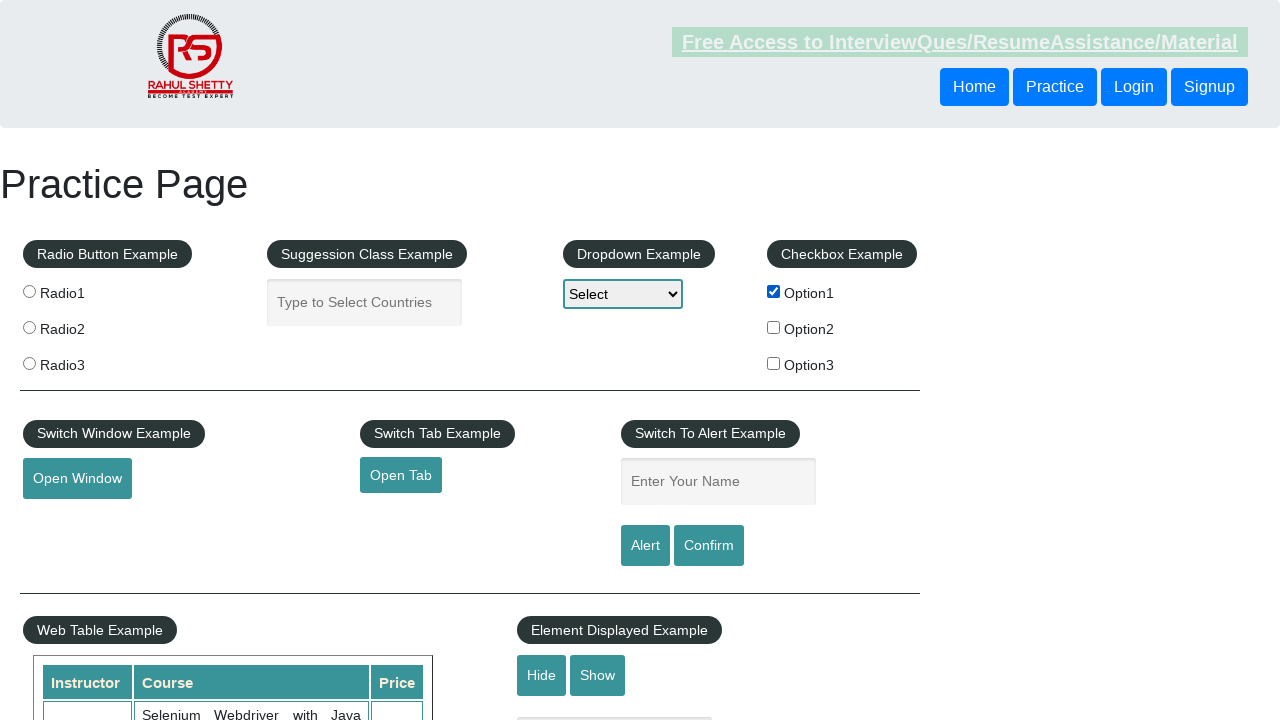

Clicked checkbox option 1 again to deselect it at (774, 291) on #checkBoxOption1
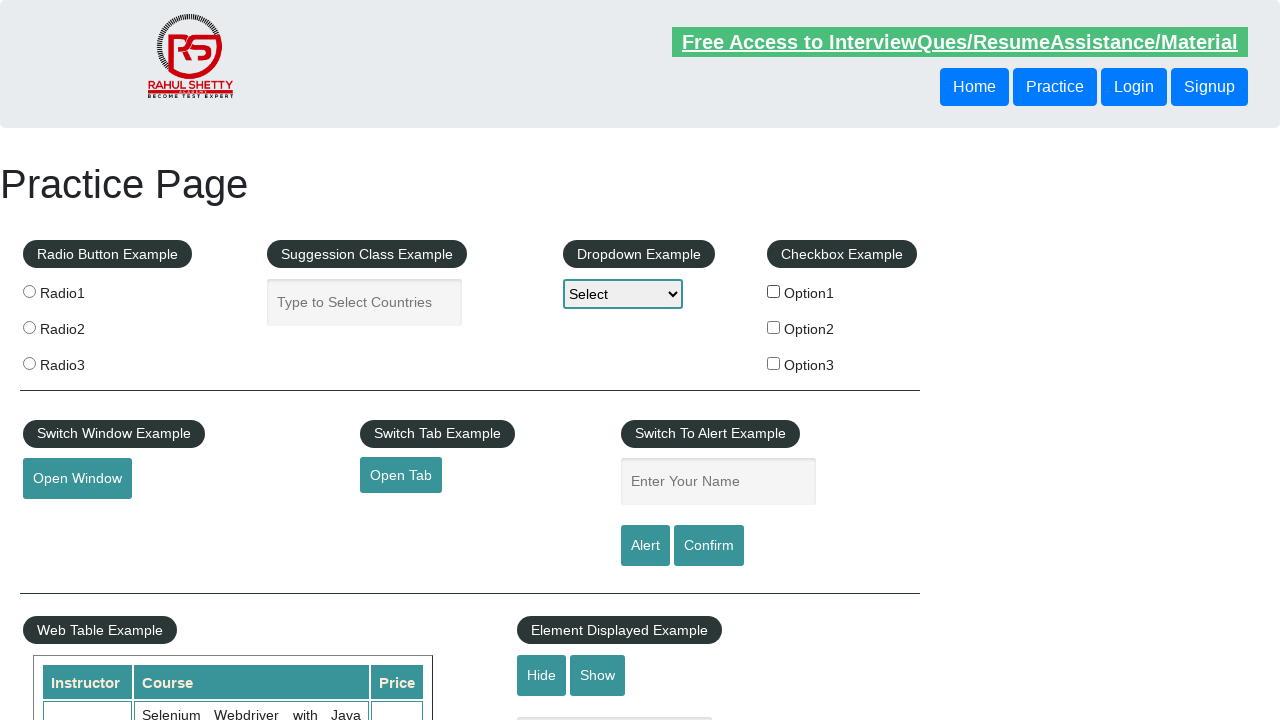

Verified checkbox option 1 is deselected
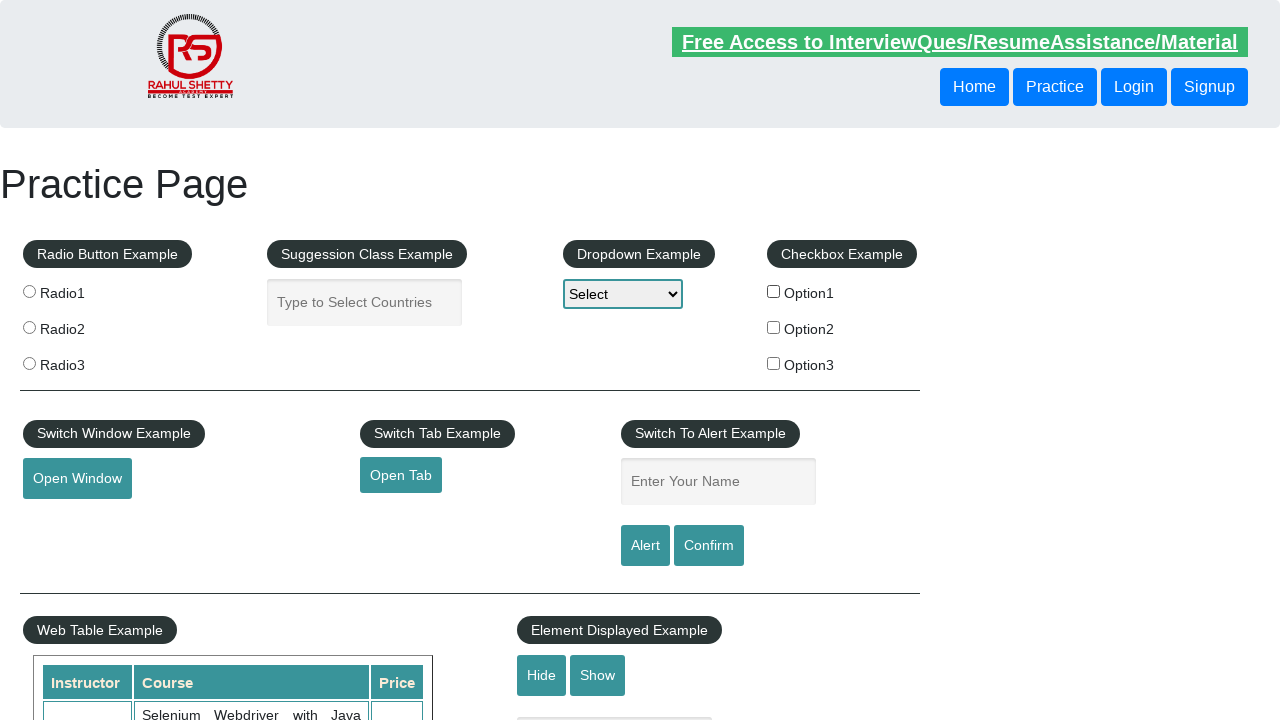

Counted checkbox options: 3 checkboxes found
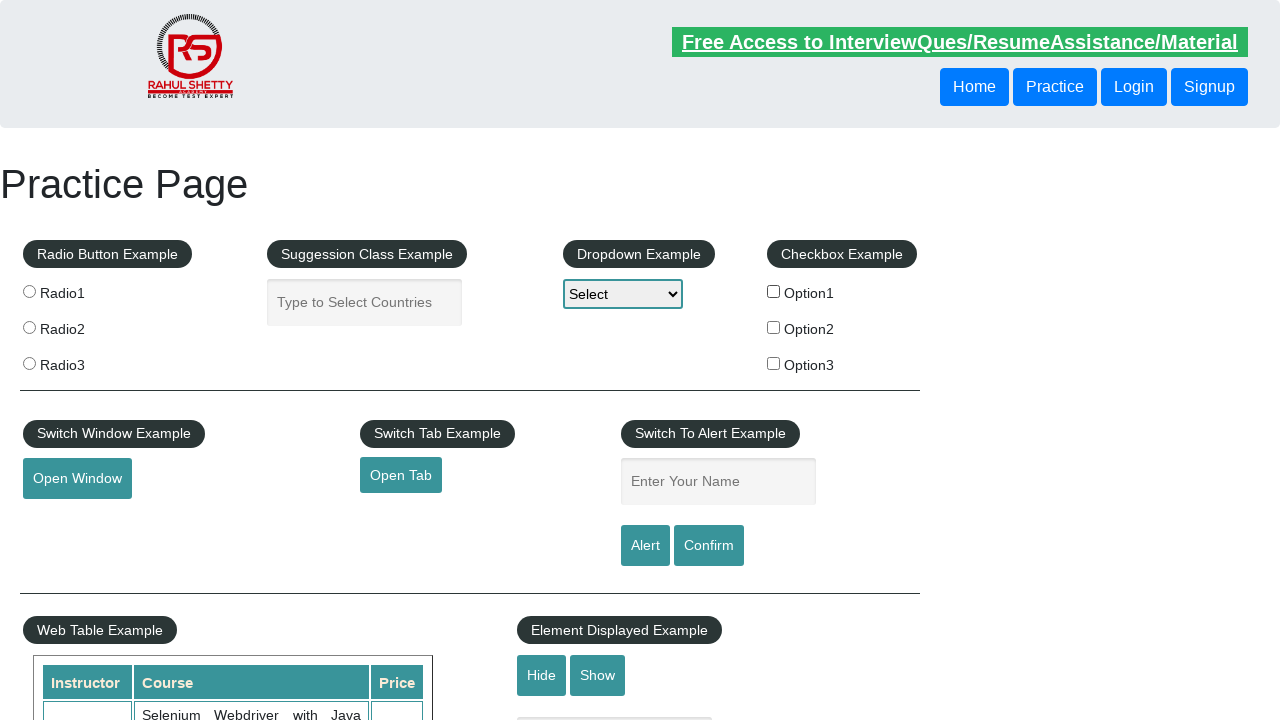

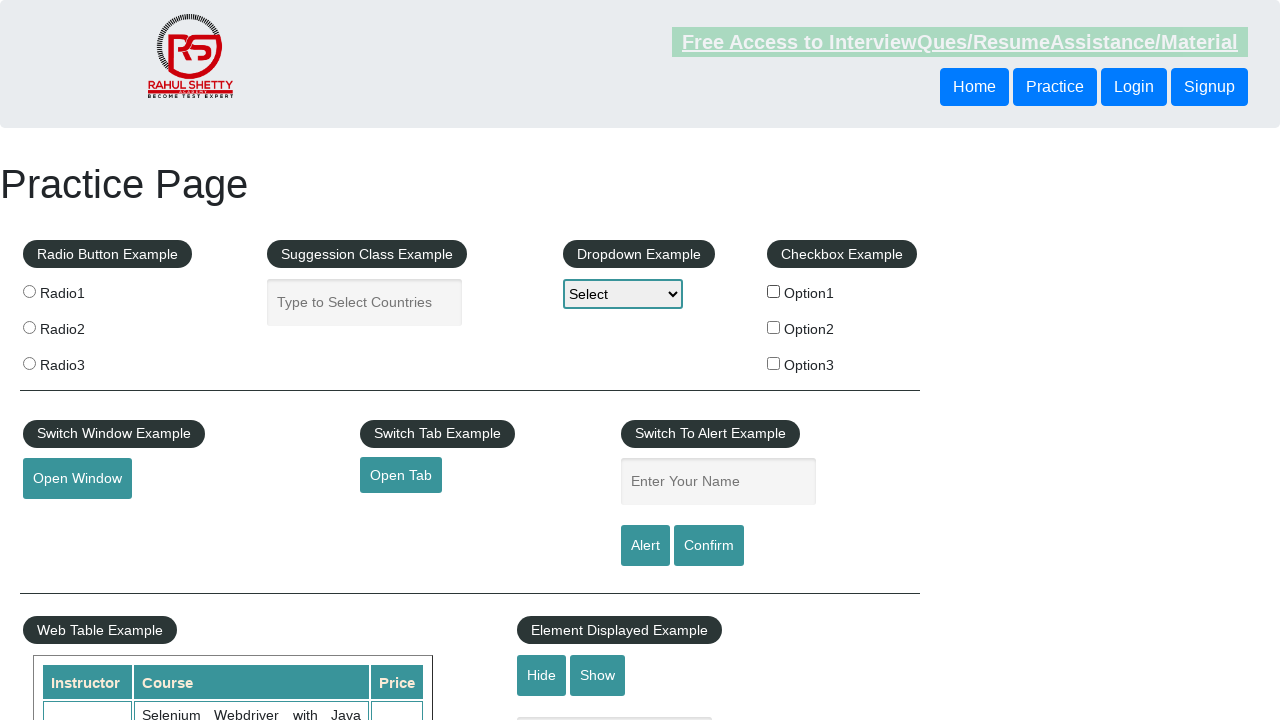